Tests alert handling functionality by triggering different types of alerts (simple and confirm) and interacting with them

Starting URL: https://leafground.com/alert.xhtml

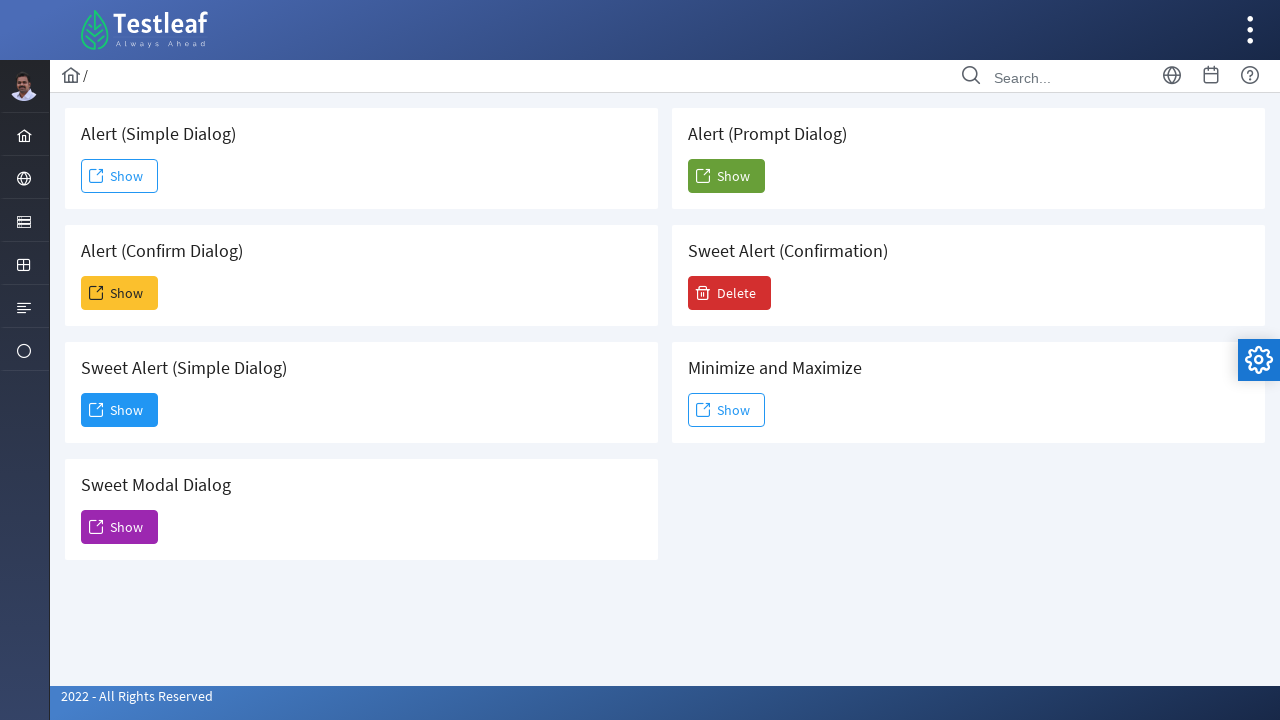

Clicked button to trigger simple alert at (120, 176) on #j_idt88\:j_idt91
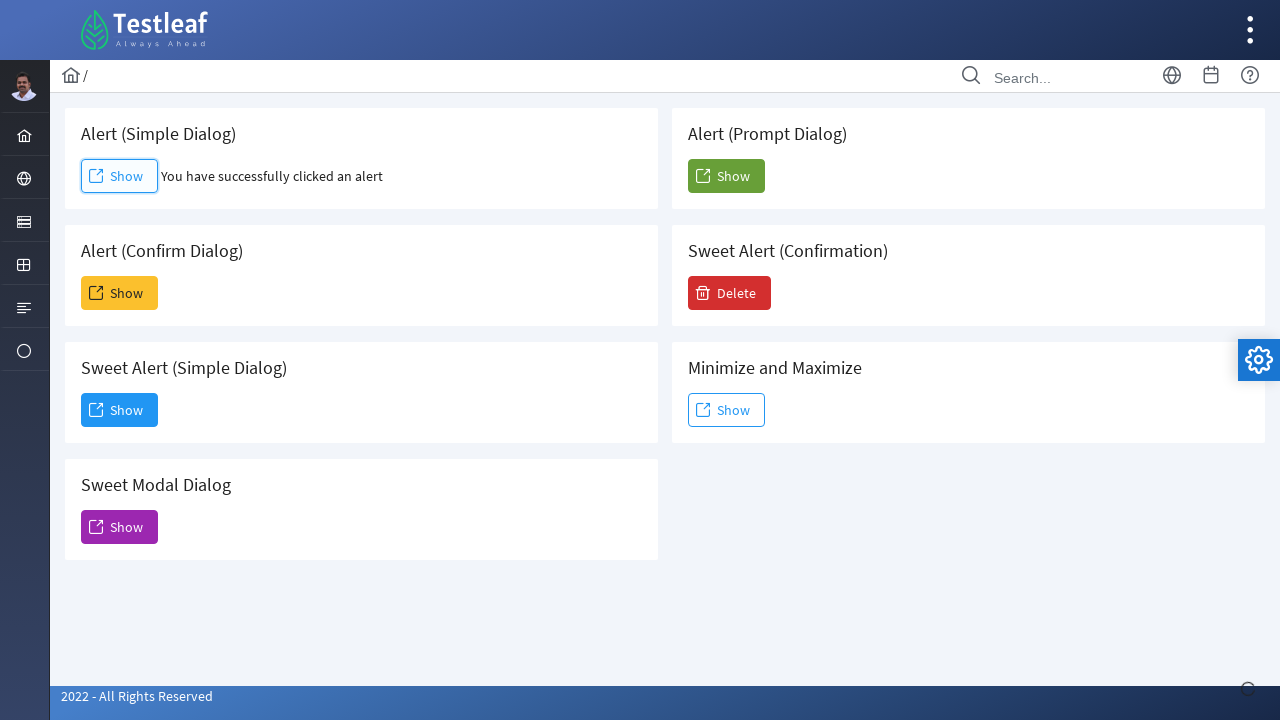

Set up dialog handler to accept simple alert
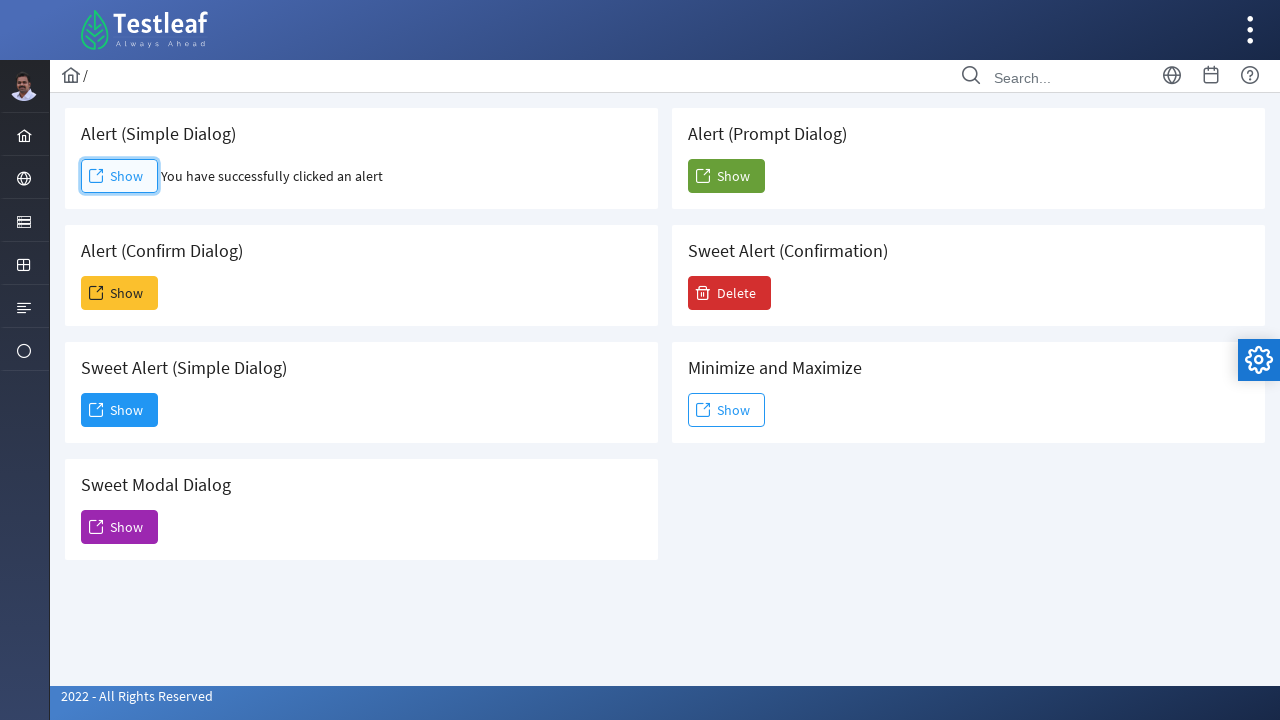

Retrieved result text after accepting simple alert
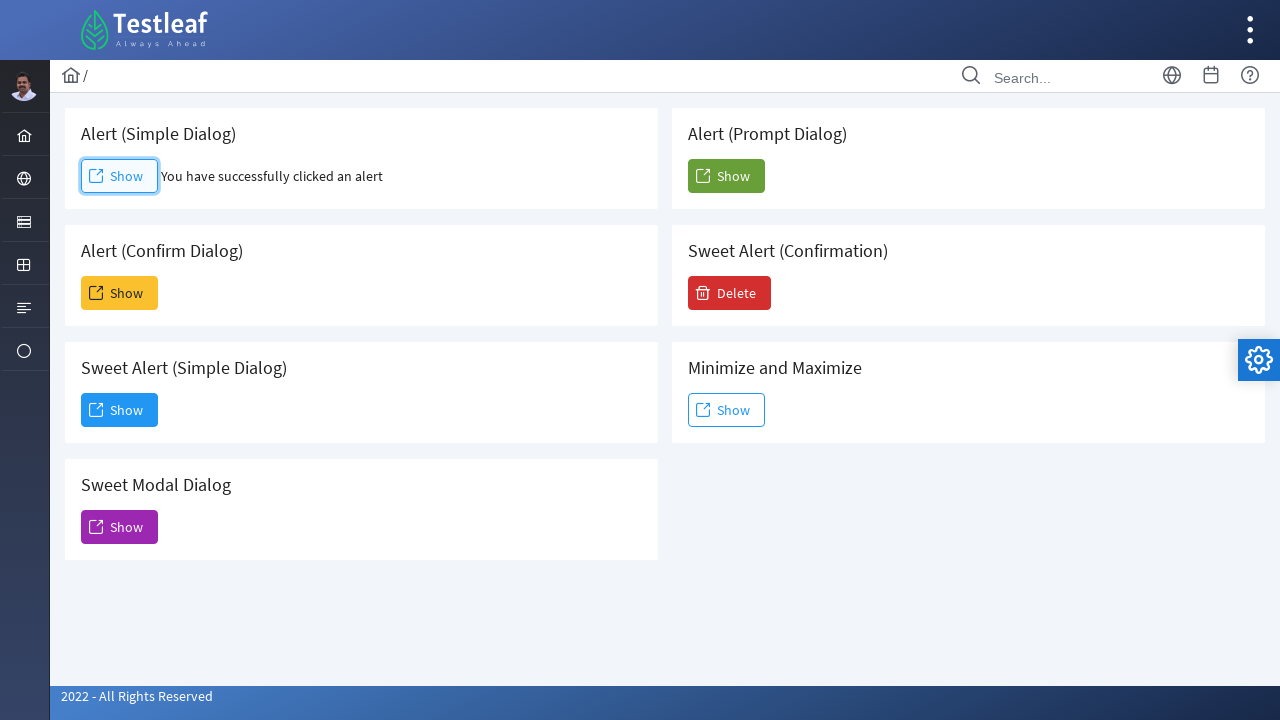

Clicked button to trigger confirm dialog at (120, 293) on #j_idt88\:j_idt93
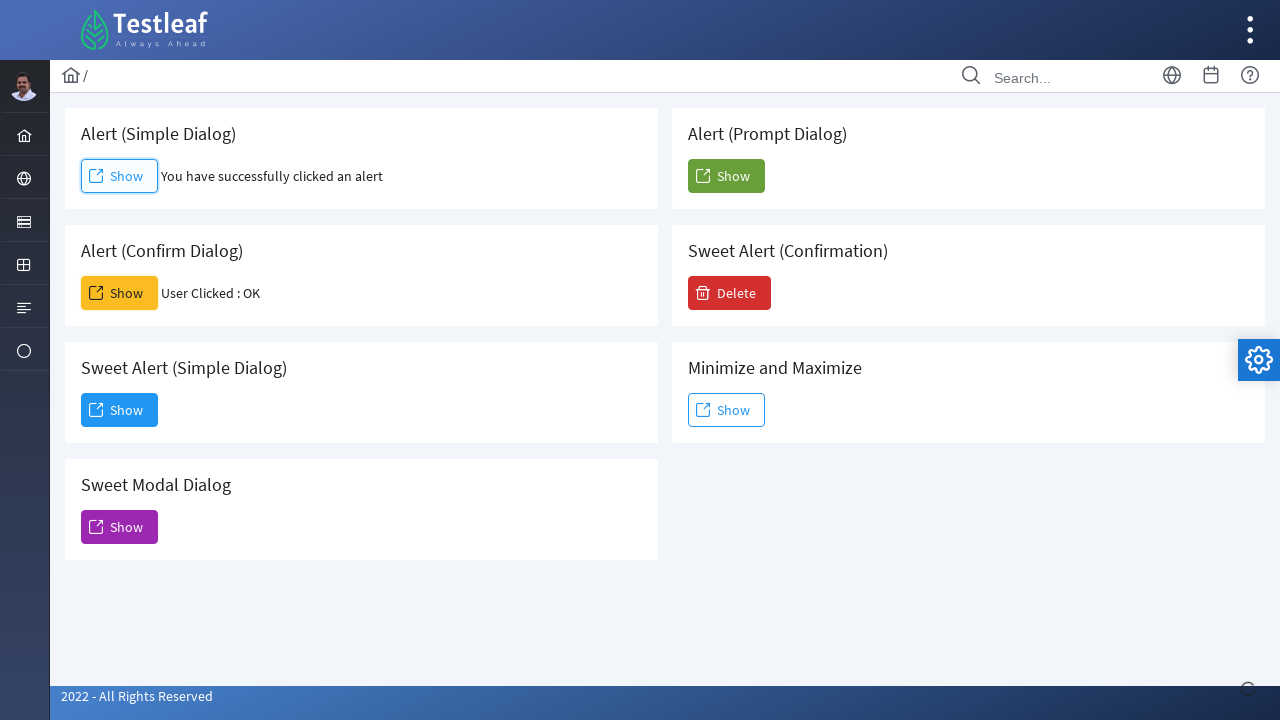

Set up dialog handler to dismiss confirm dialog
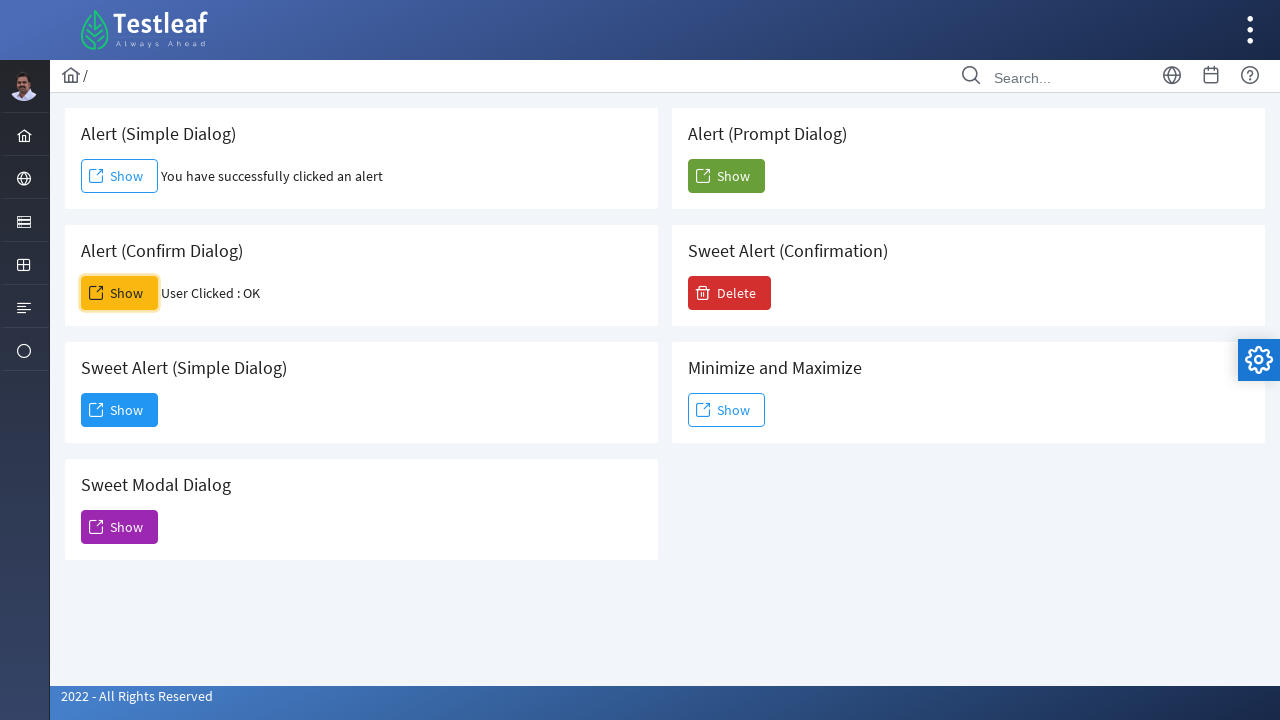

Retrieved result text after dismissing confirm dialog
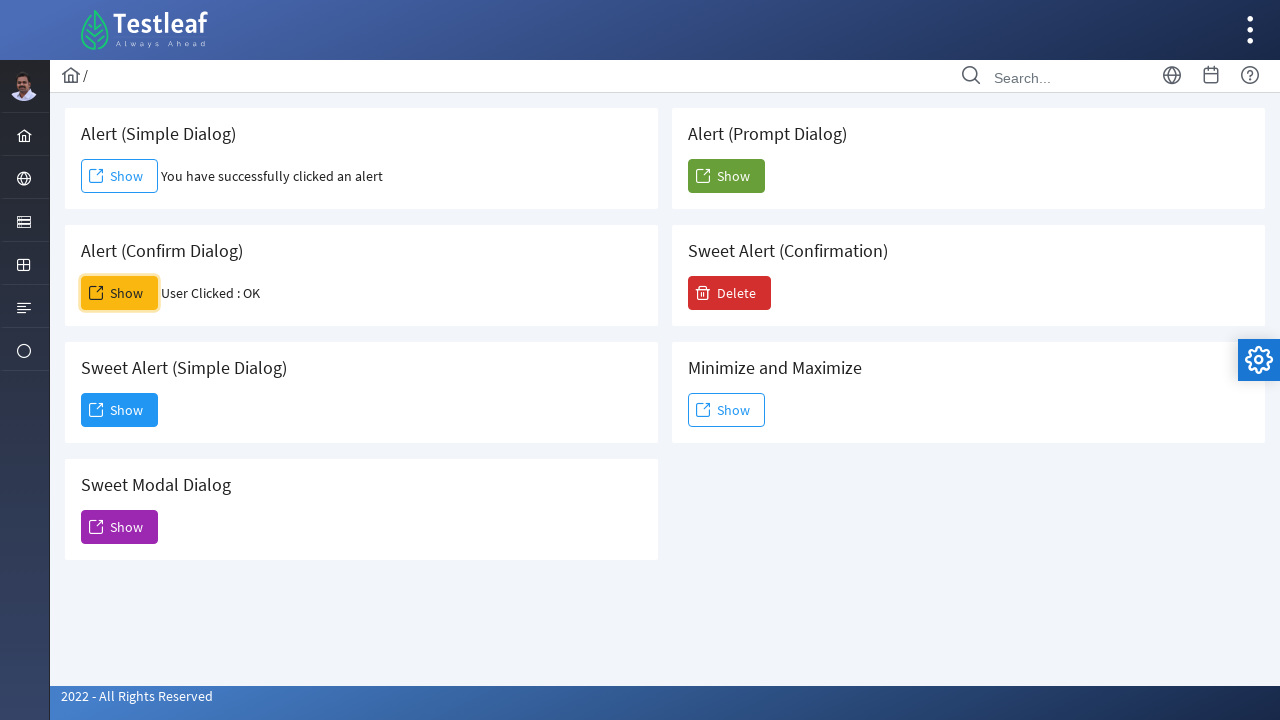

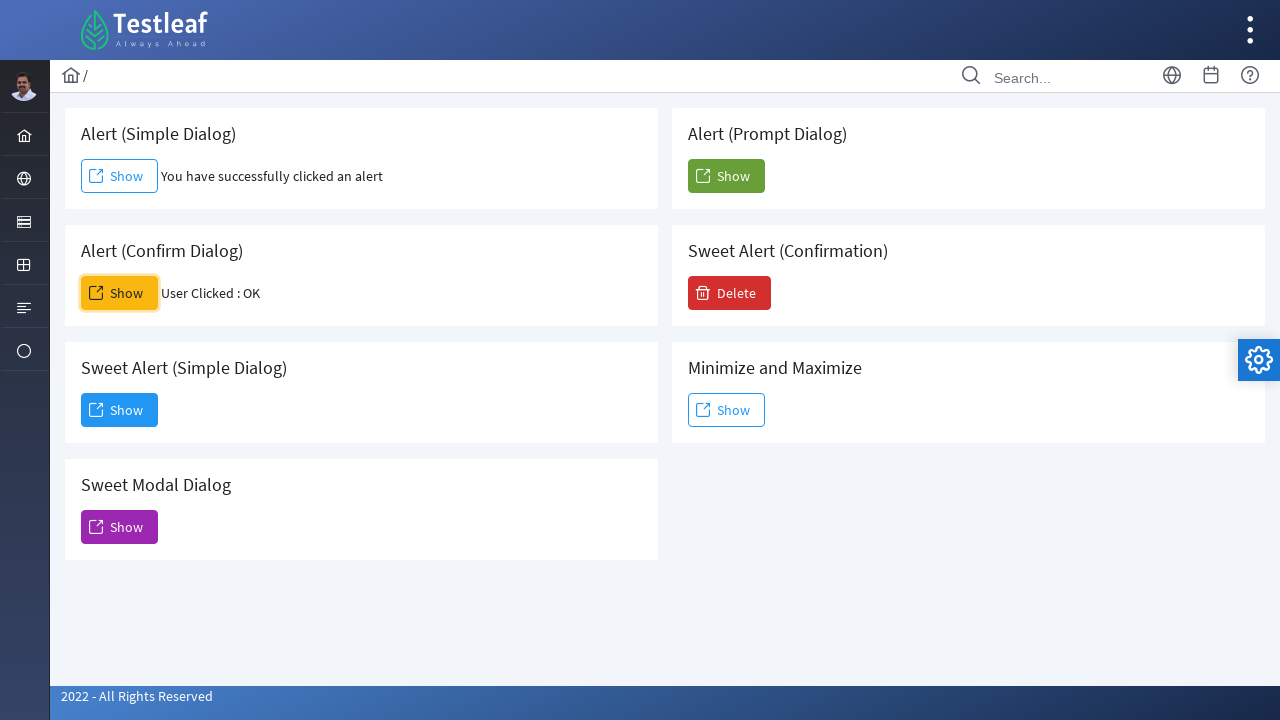